Tests drag and drop functionality using click and hold, move, and release actions to drag element from column A to column B

Starting URL: https://the-internet.herokuapp.com/drag_and_drop

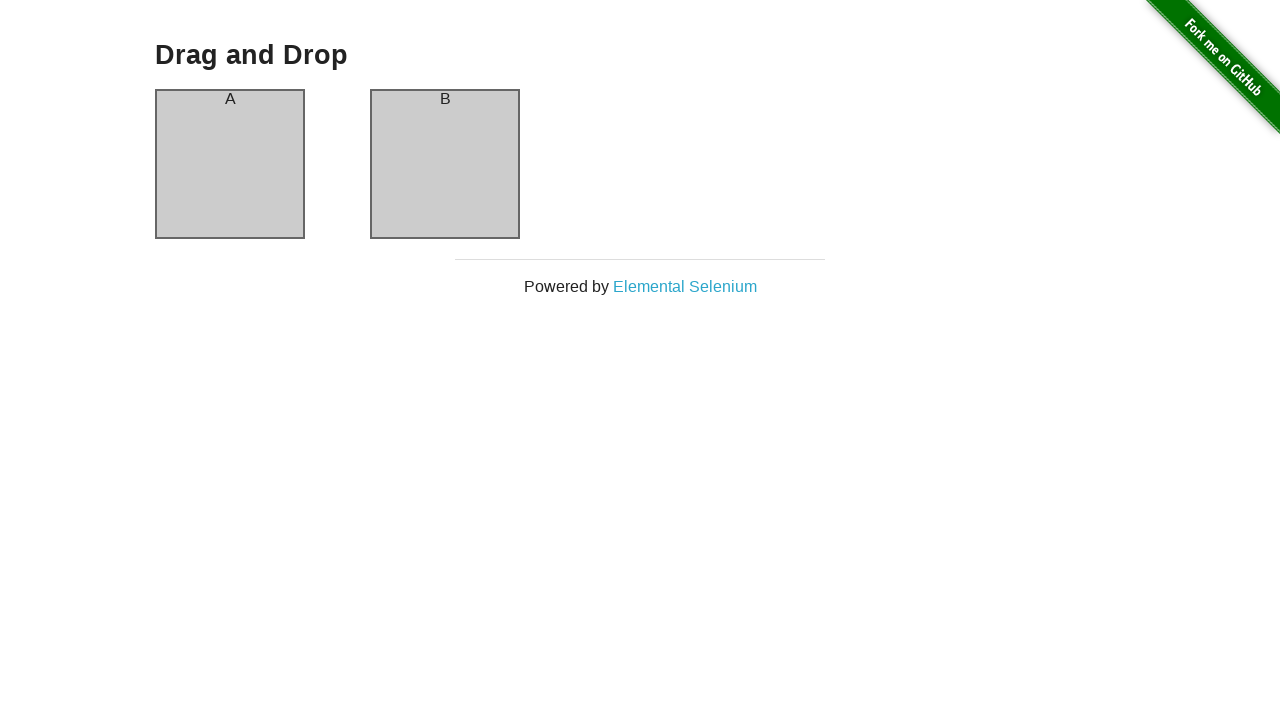

Located source element (Column A)
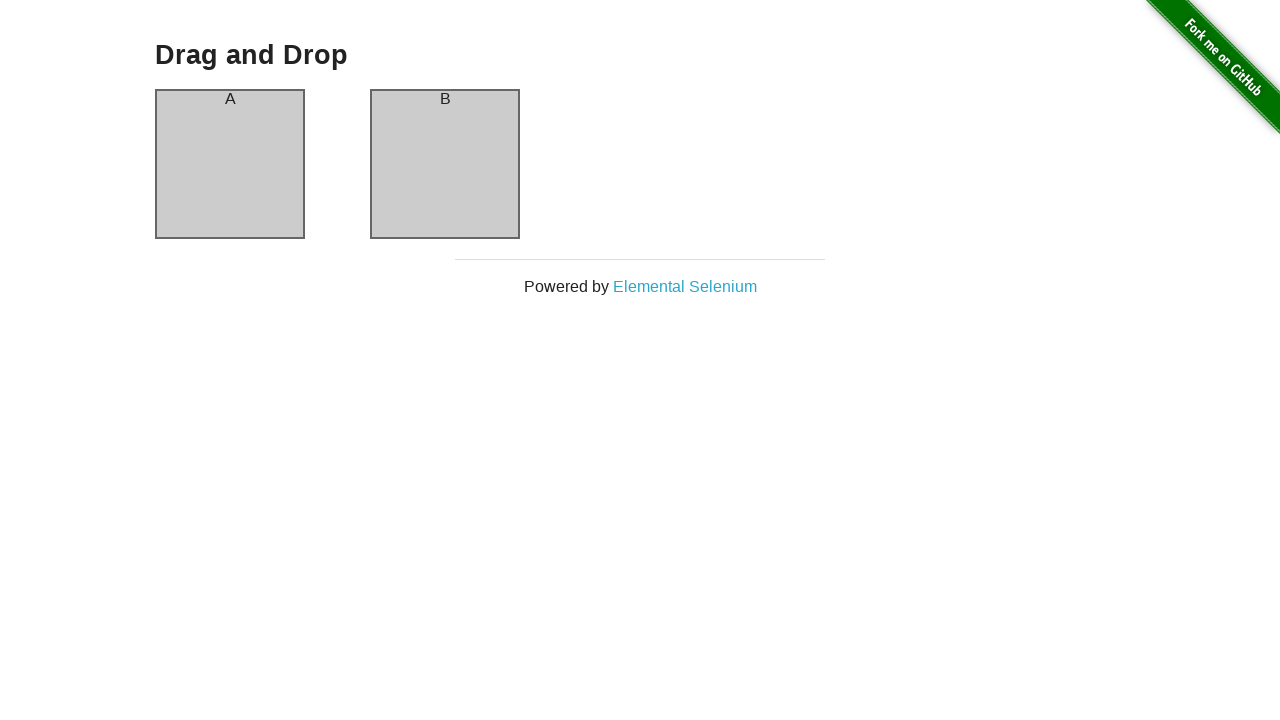

Located target element (Column B)
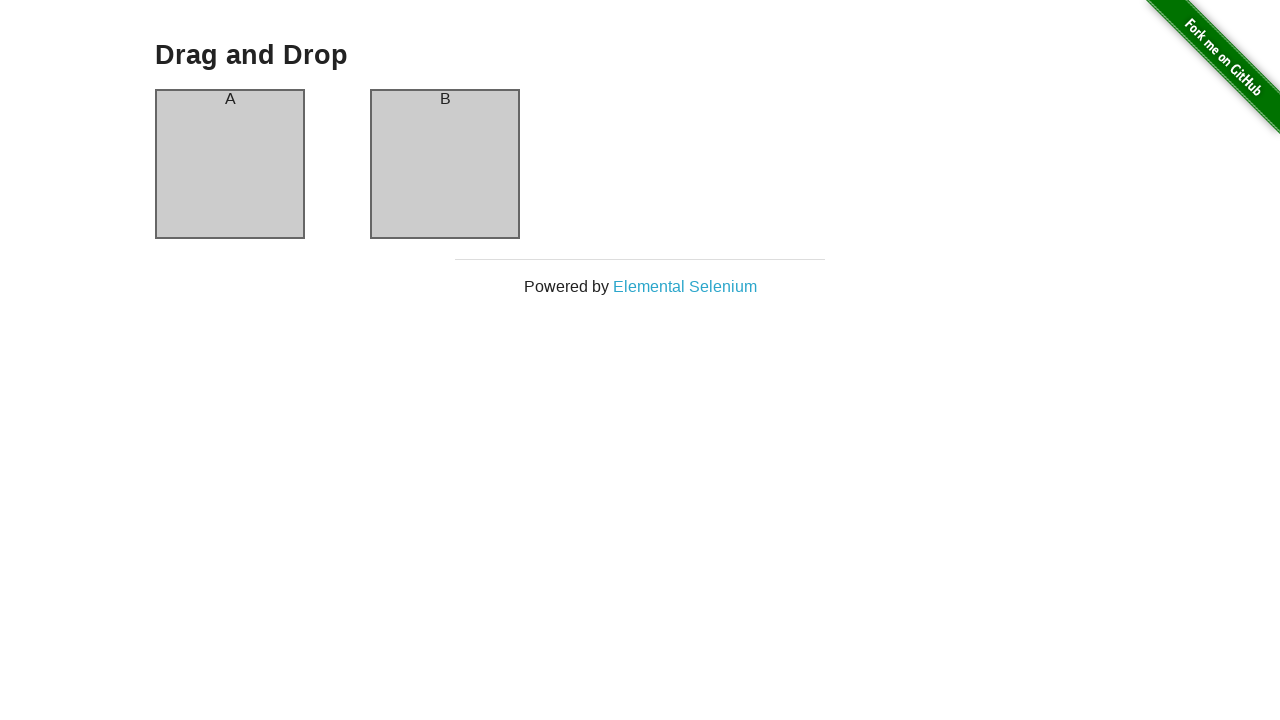

Retrieved bounding box for source element
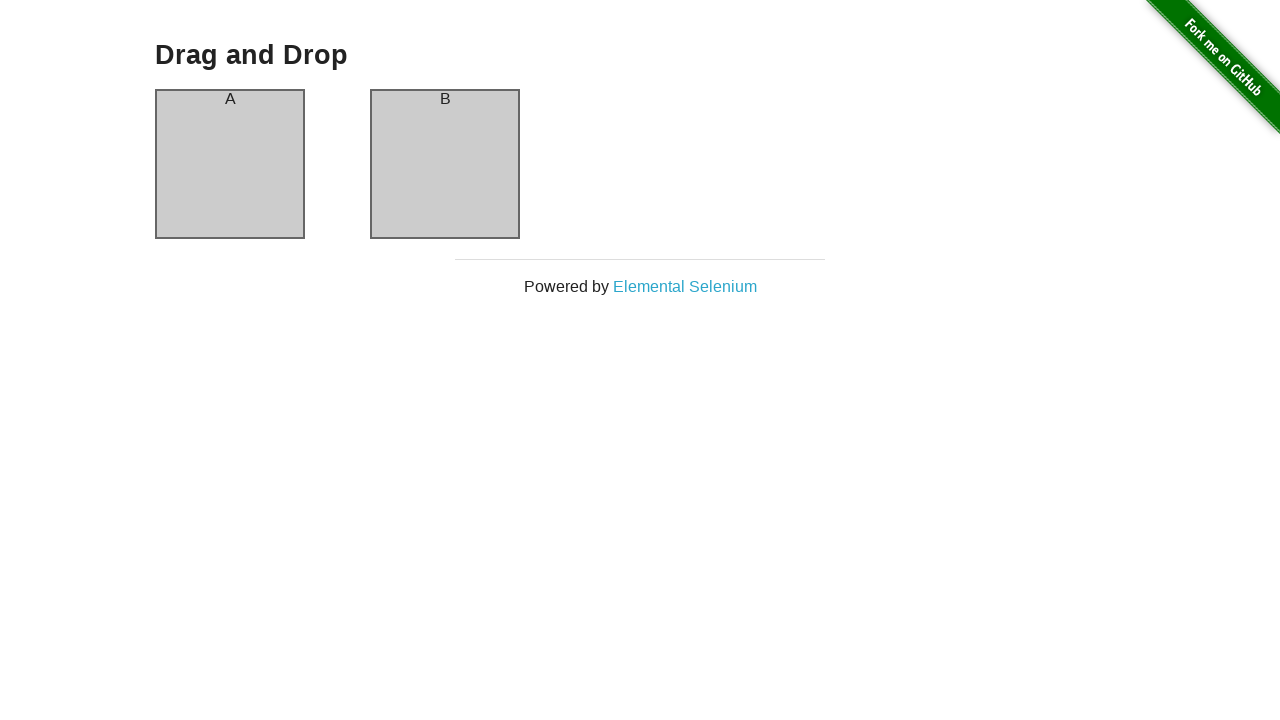

Retrieved bounding box for target element
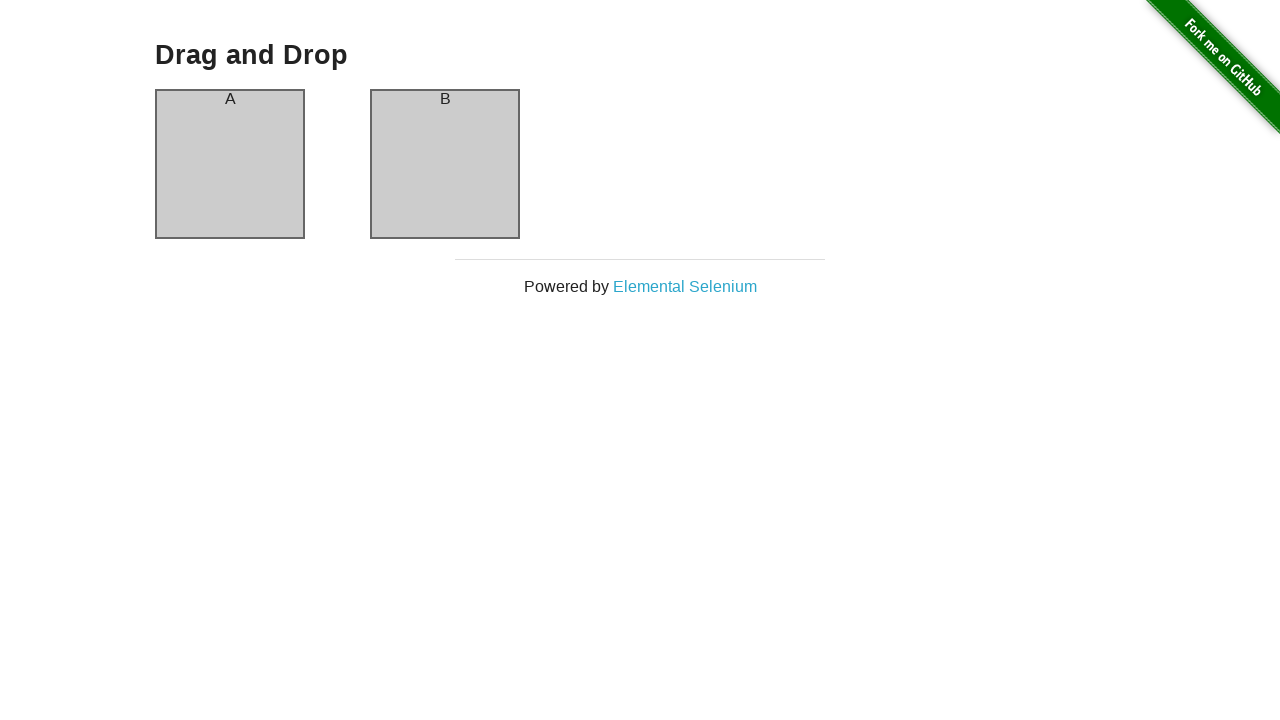

Moved mouse to center of Column A element at (230, 164)
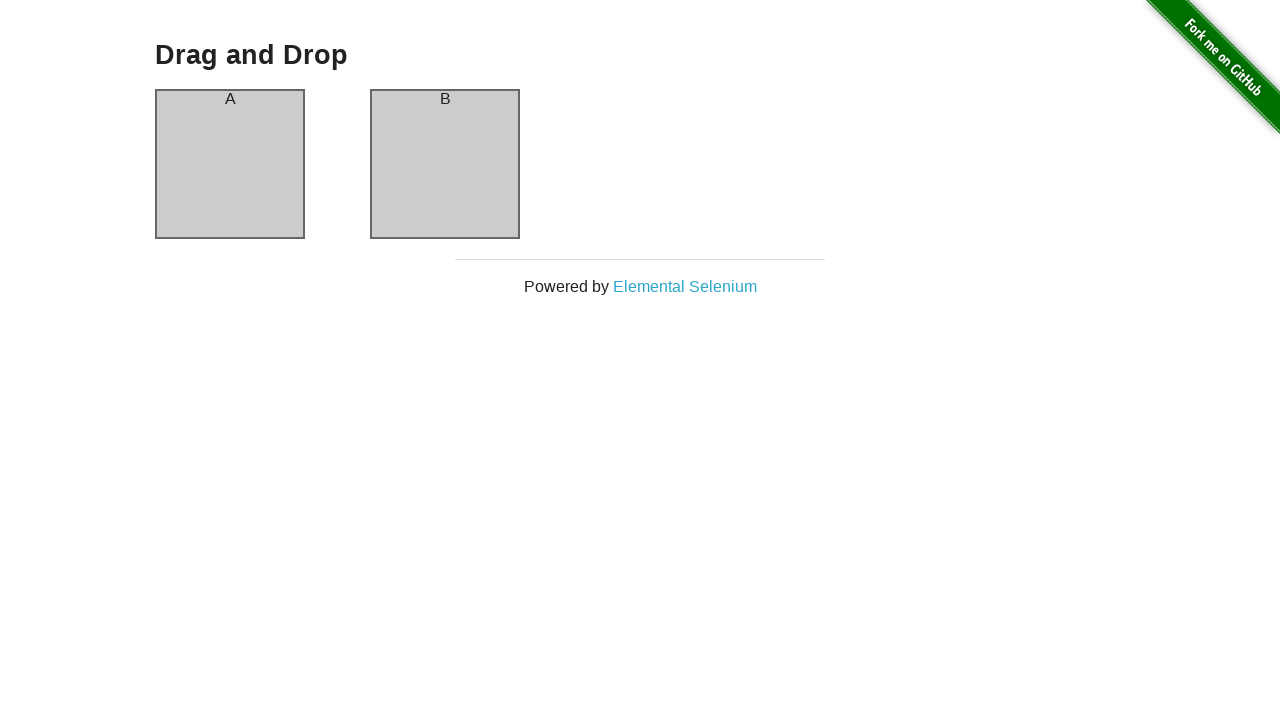

Pressed mouse button down on Column A at (230, 164)
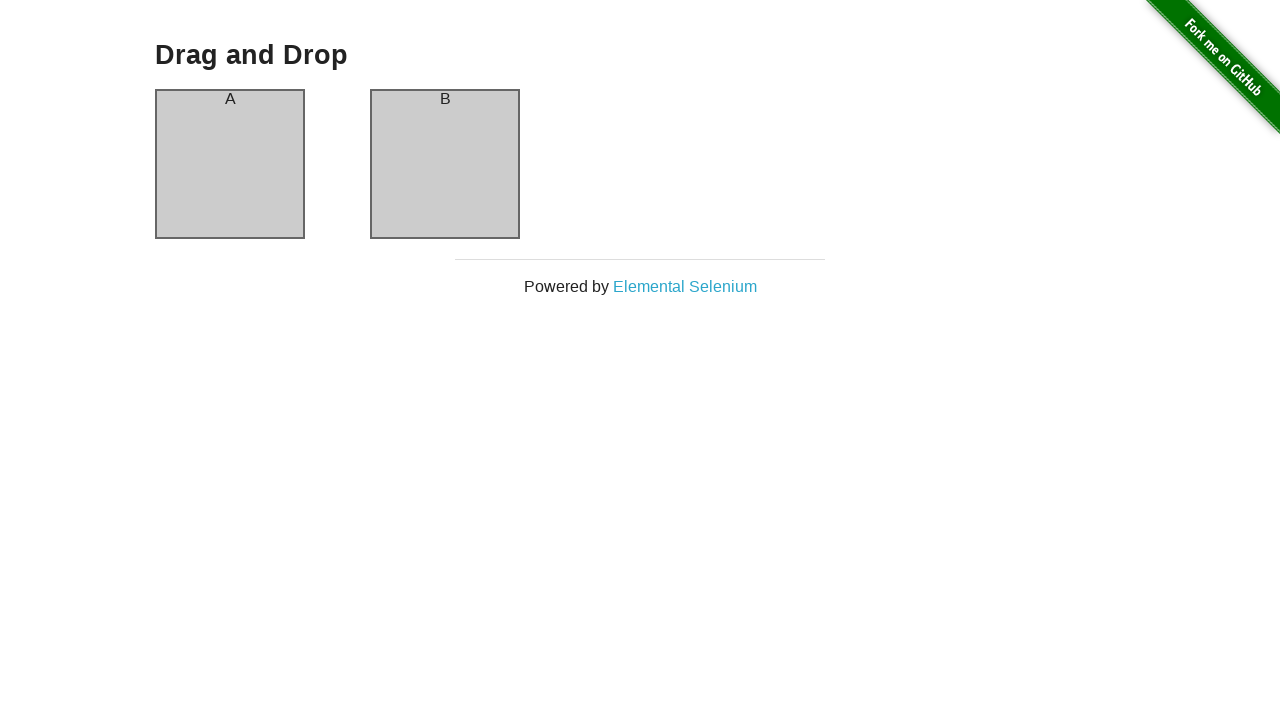

Dragged element from Column A to Column B center at (445, 164)
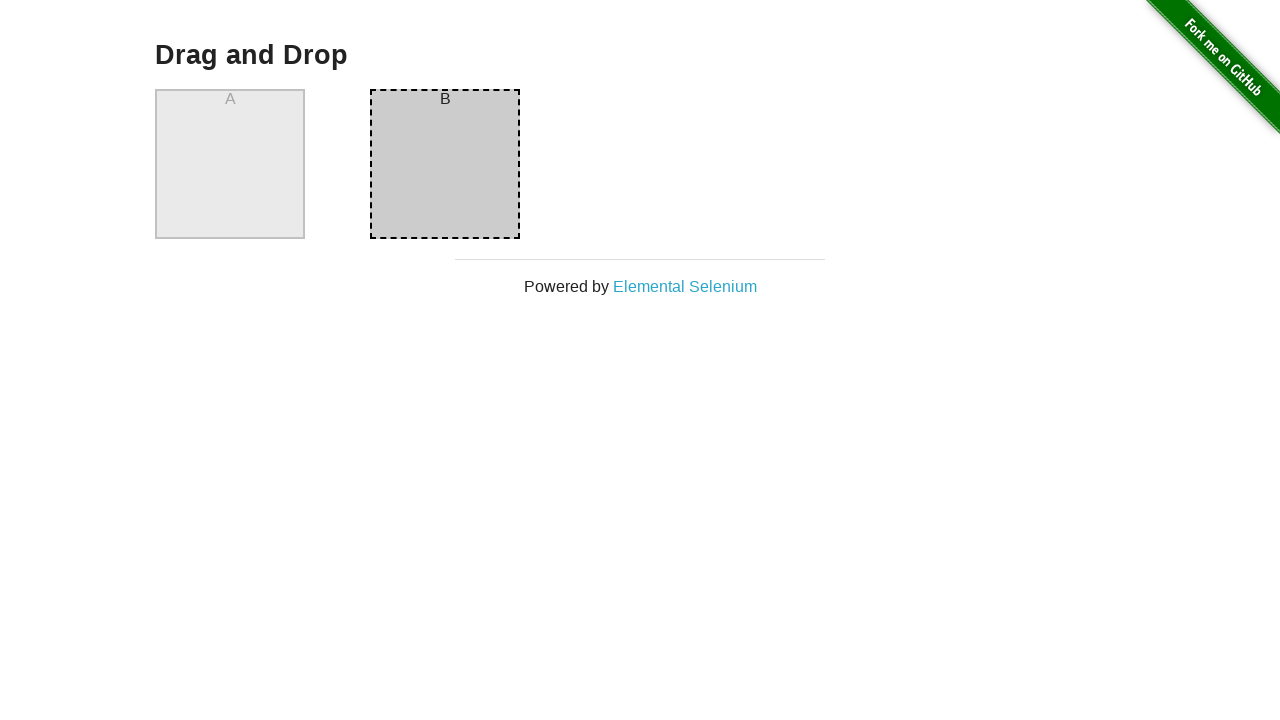

Released mouse button to drop element in Column B at (445, 164)
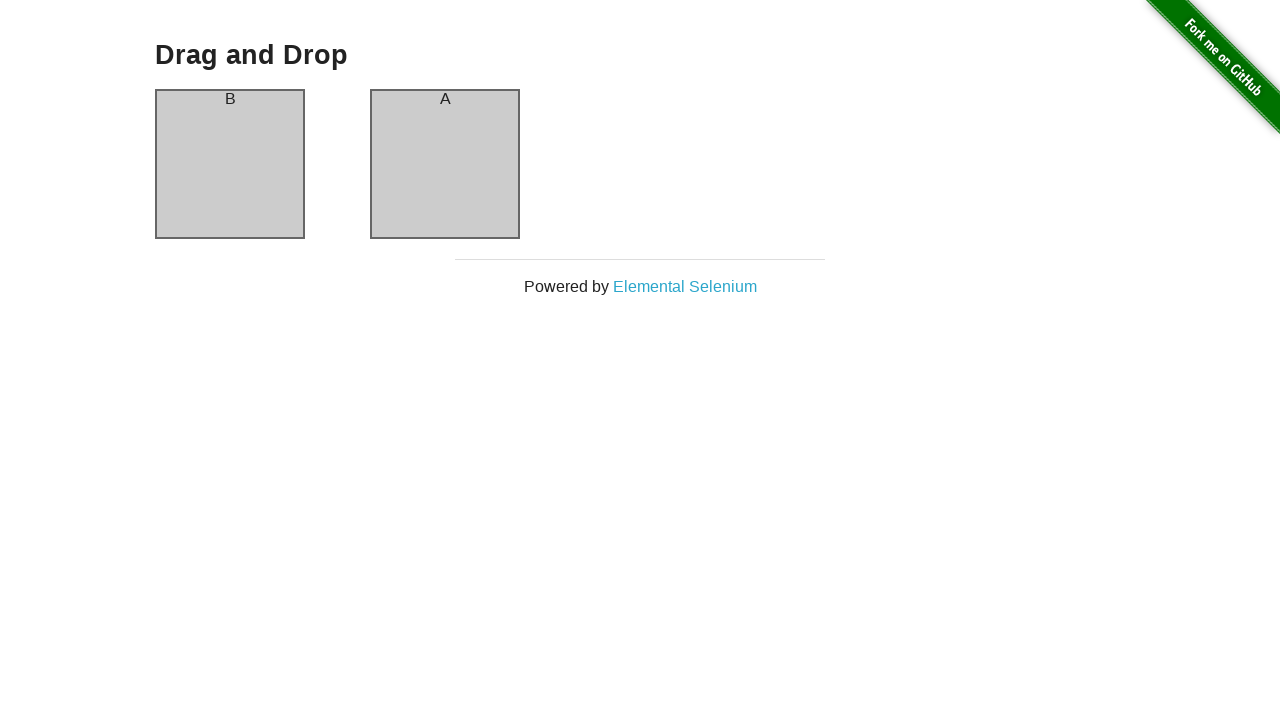

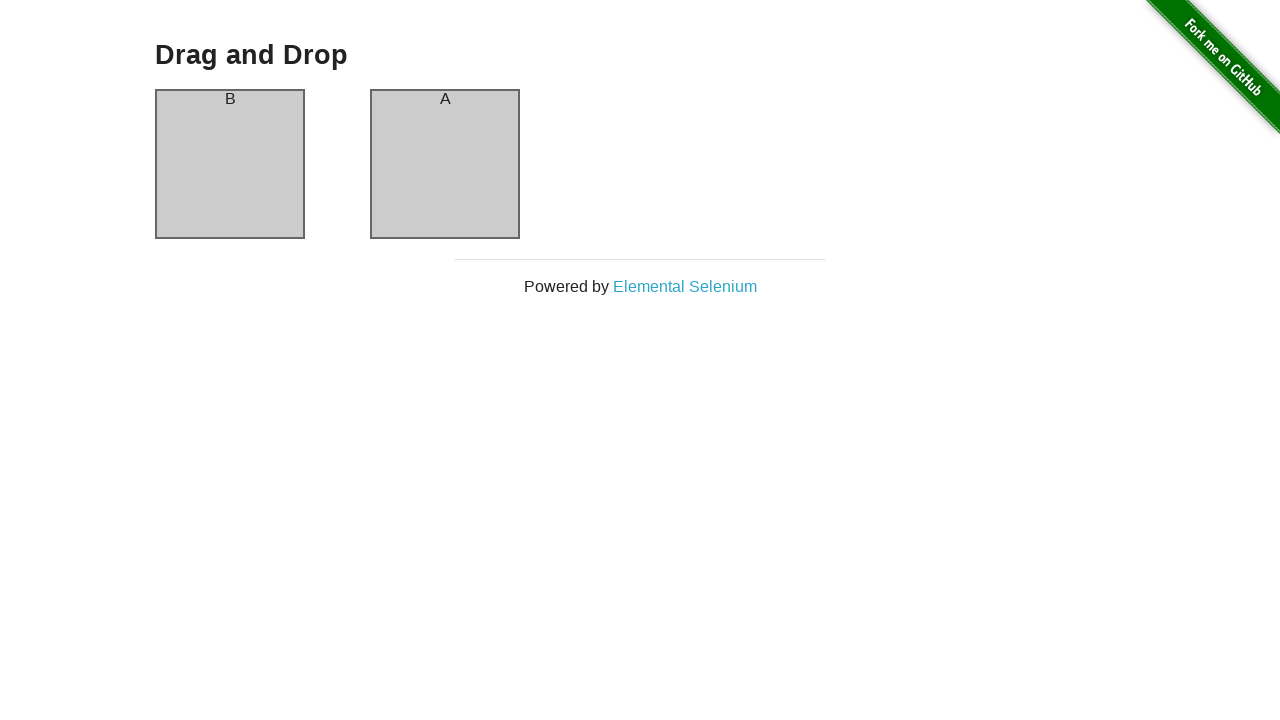